Tests the text box form on demoqa.com by filling in full name, email, current address, and permanent address fields, submitting the form, and verifying the output displays the entered values correctly.

Starting URL: https://demoqa.com/text-box

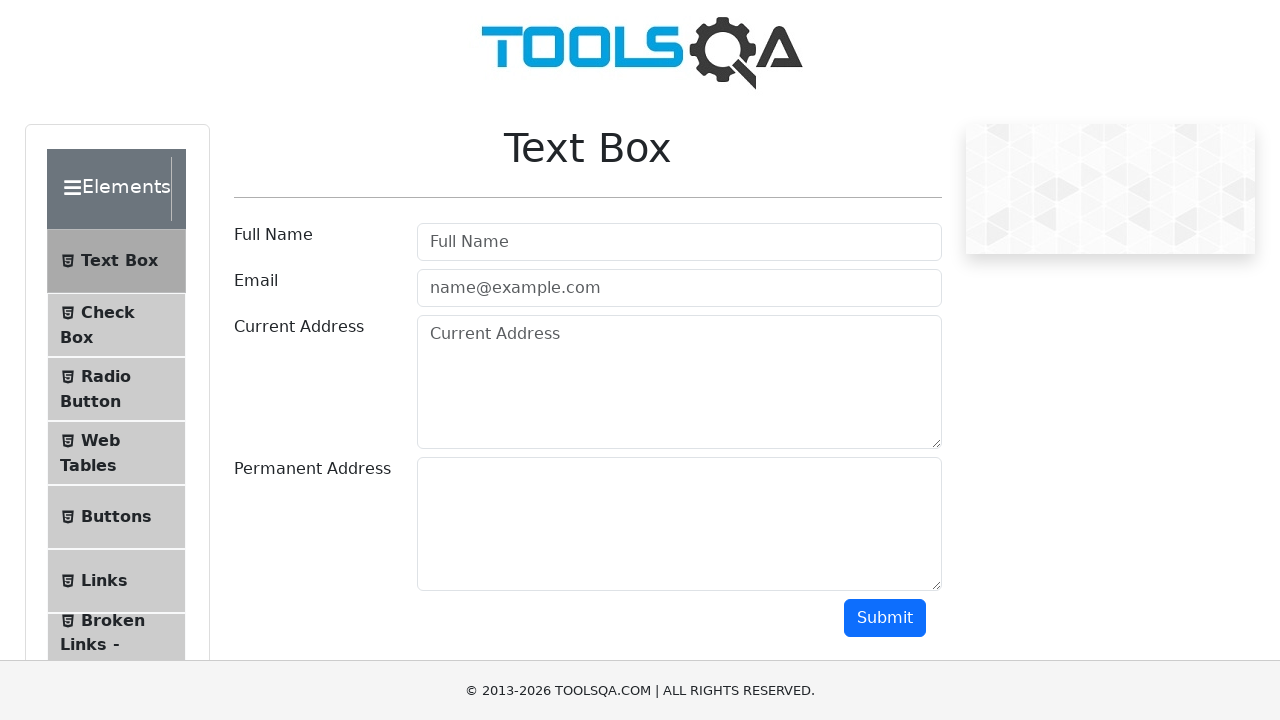

Filled full name field with 'Kotelevets Vladyslav' on #userName
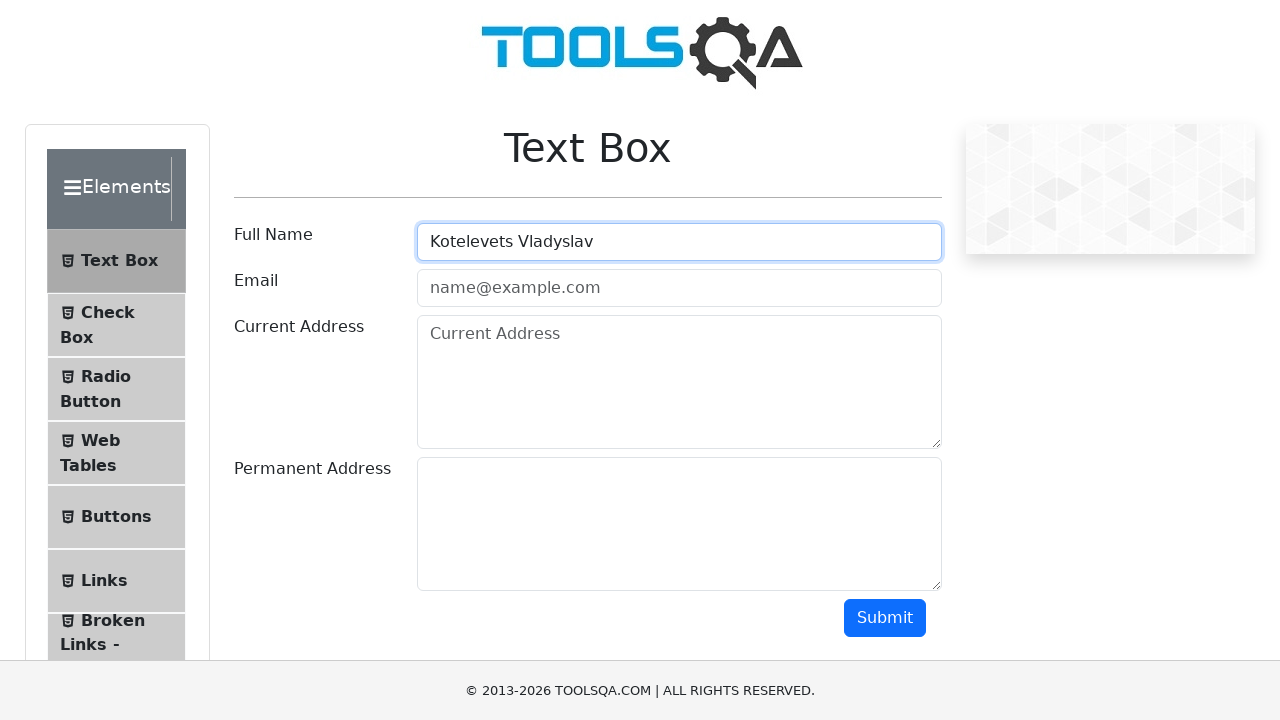

Filled email field with 'myemail@gmail.com' on #userEmail
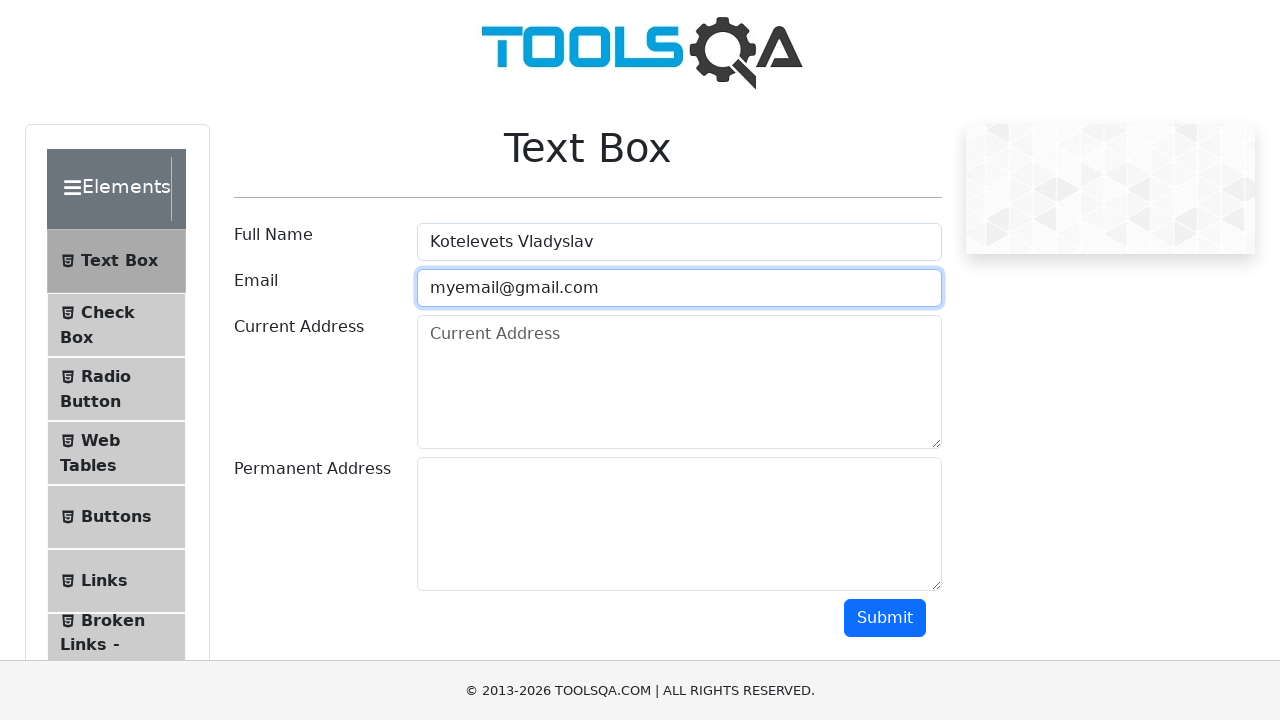

Filled current address field with '4B Serpova street, Kharkiv, Ukraine' on [placeholder='Current Address']
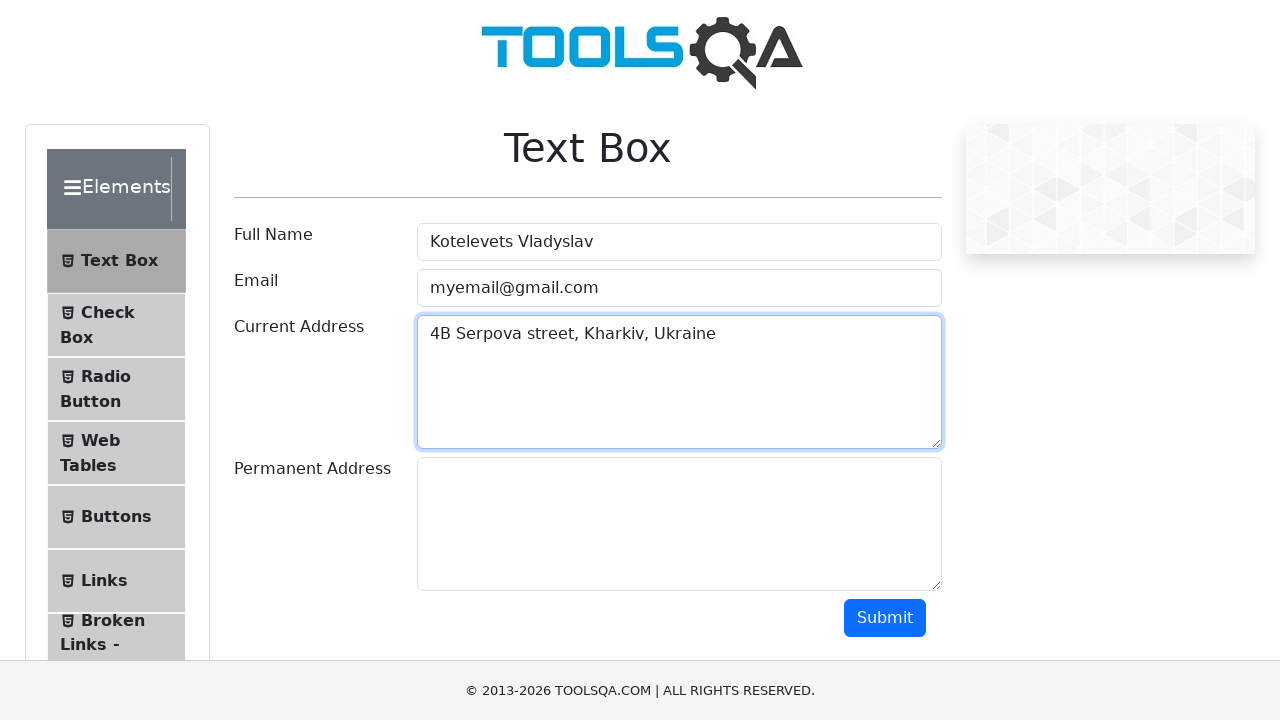

Filled permanent address field with '8 Berejnia street, Vasisheve, Ukraine' on .col-md-9.col-sm-12 #permanentAddress
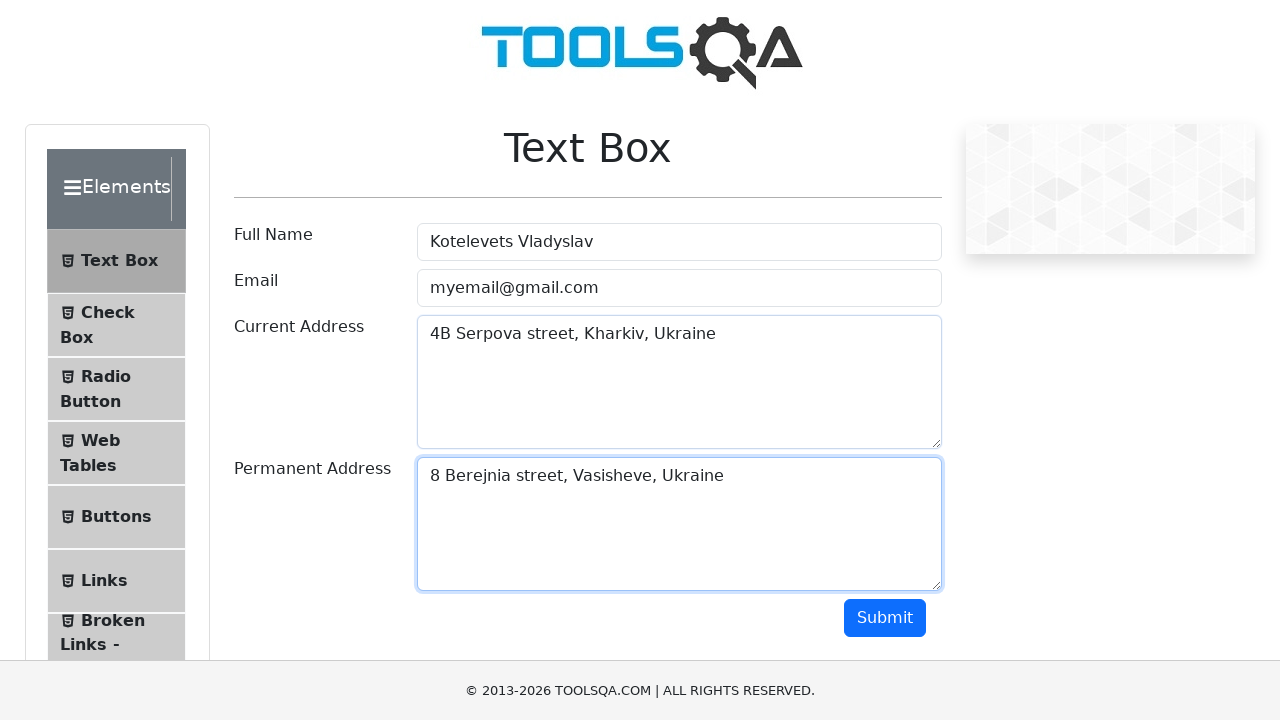

Clicked submit button to submit the form at (885, 618) on #submit
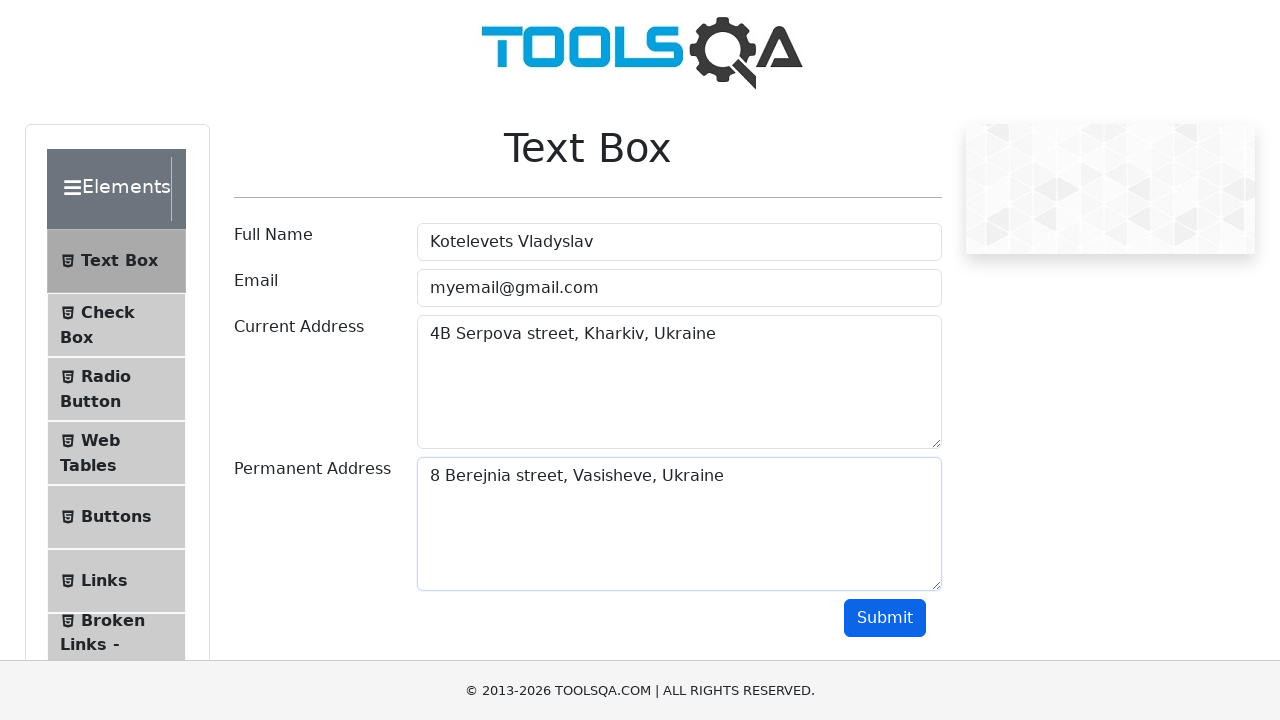

Output section loaded with form submission results
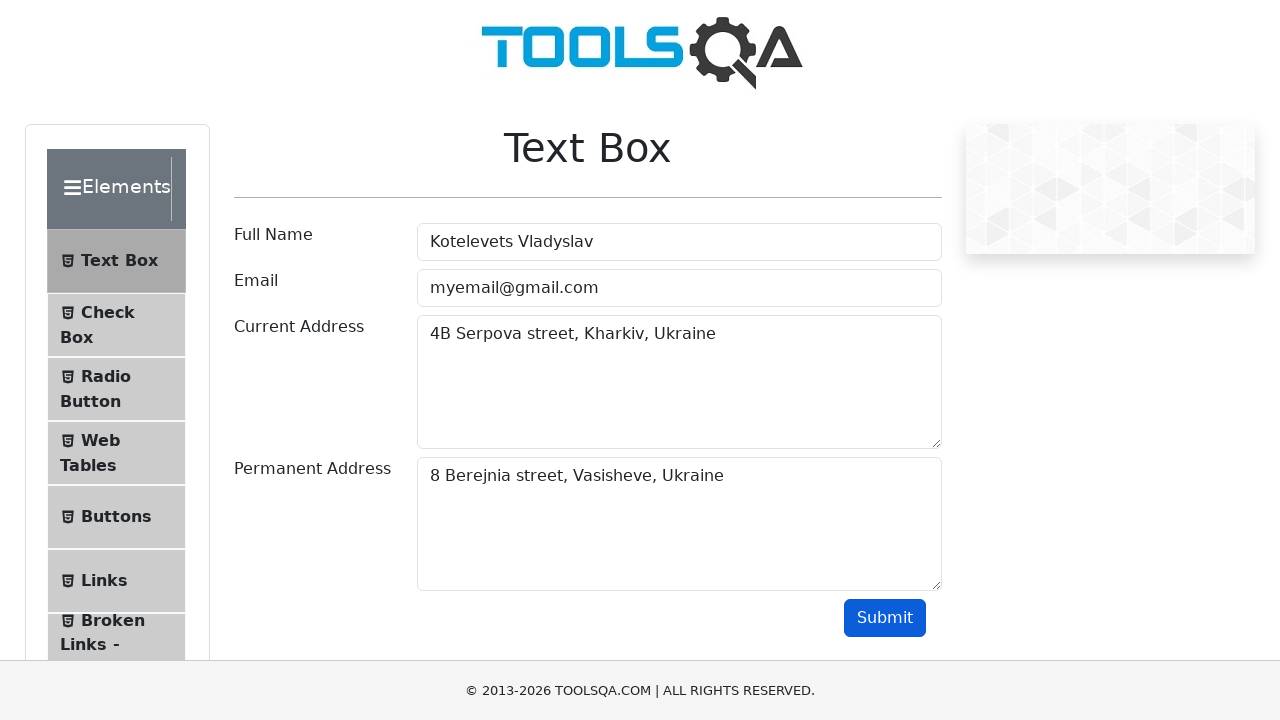

Verified full name output matches entered value: 'Name:Kotelevets Vladyslav'
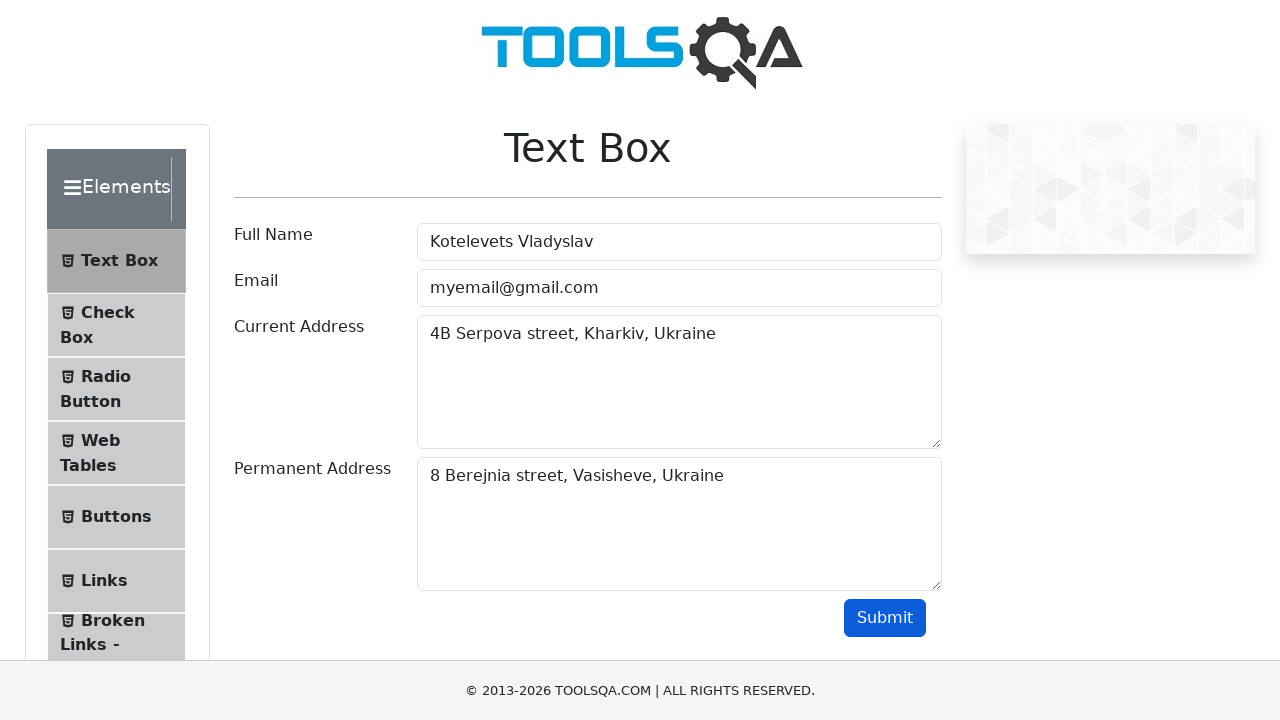

Verified email output matches entered value: 'Email:myemail@gmail.com'
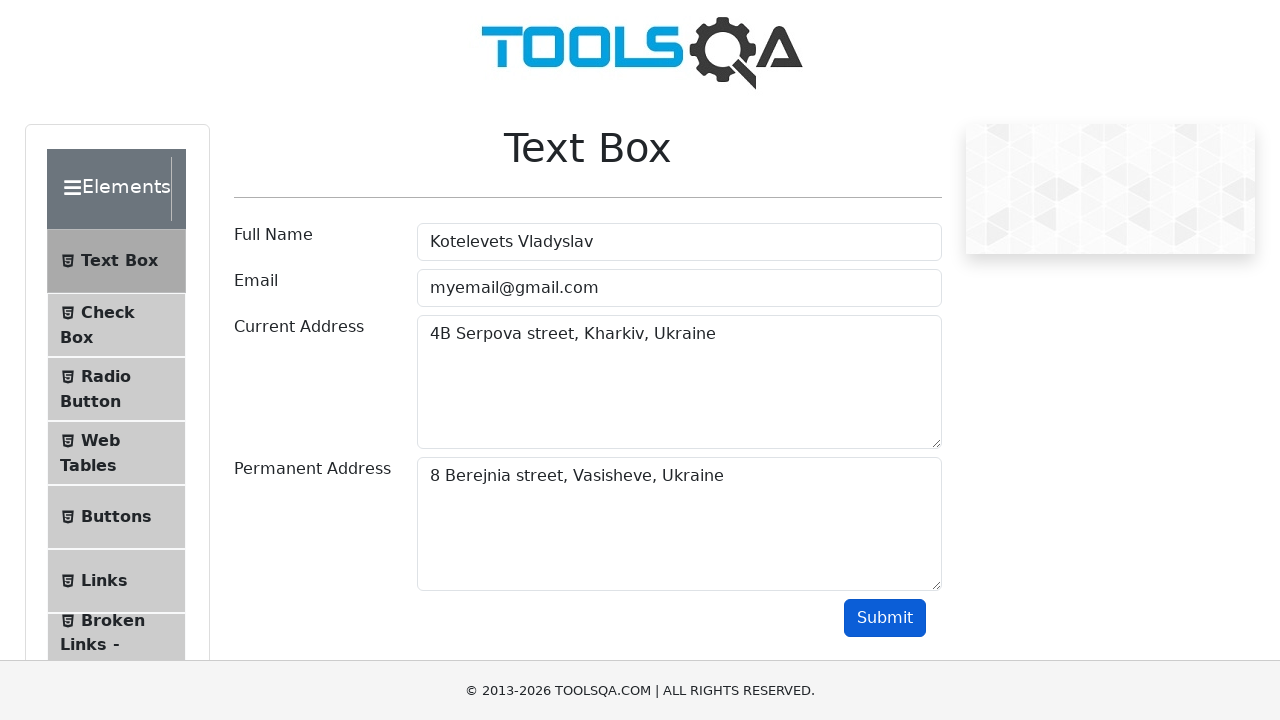

Verified current address output matches entered value: 'Current Address :4B Serpova street, Kharkiv, Ukraine'
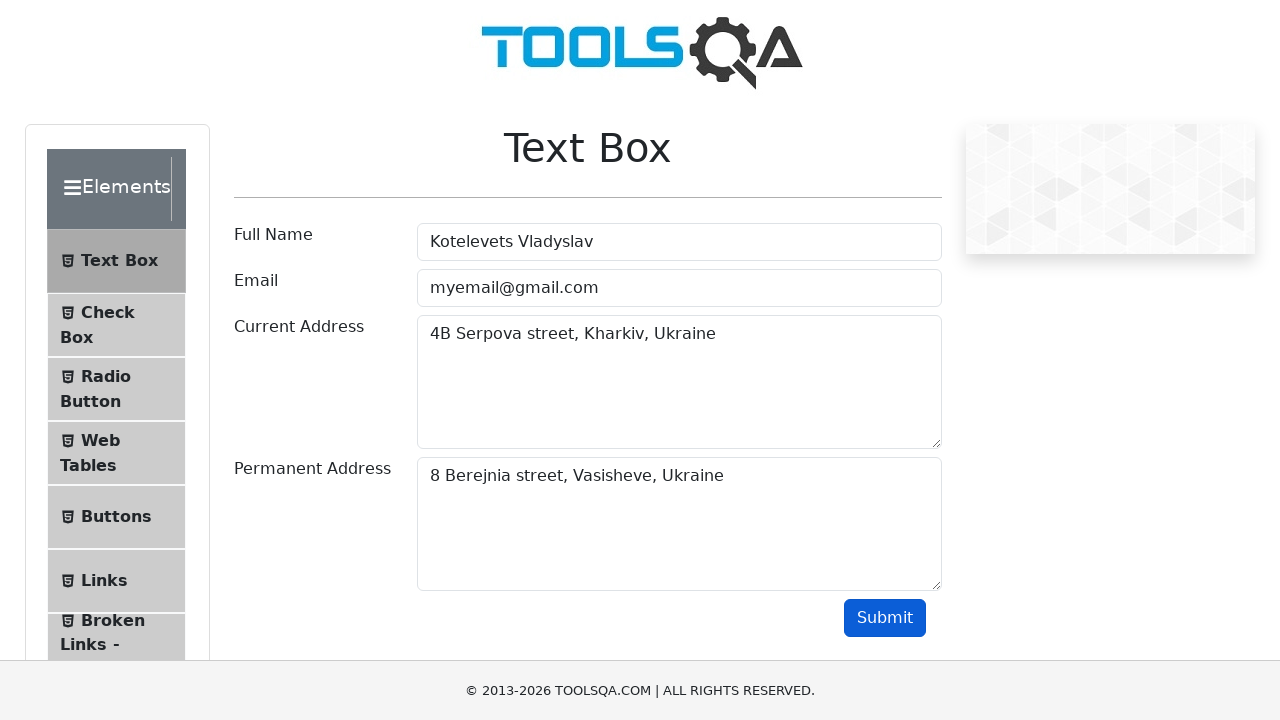

Verified permanent address output matches entered value: 'Permananet Address :8 Berejnia street, Vasisheve, Ukraine'
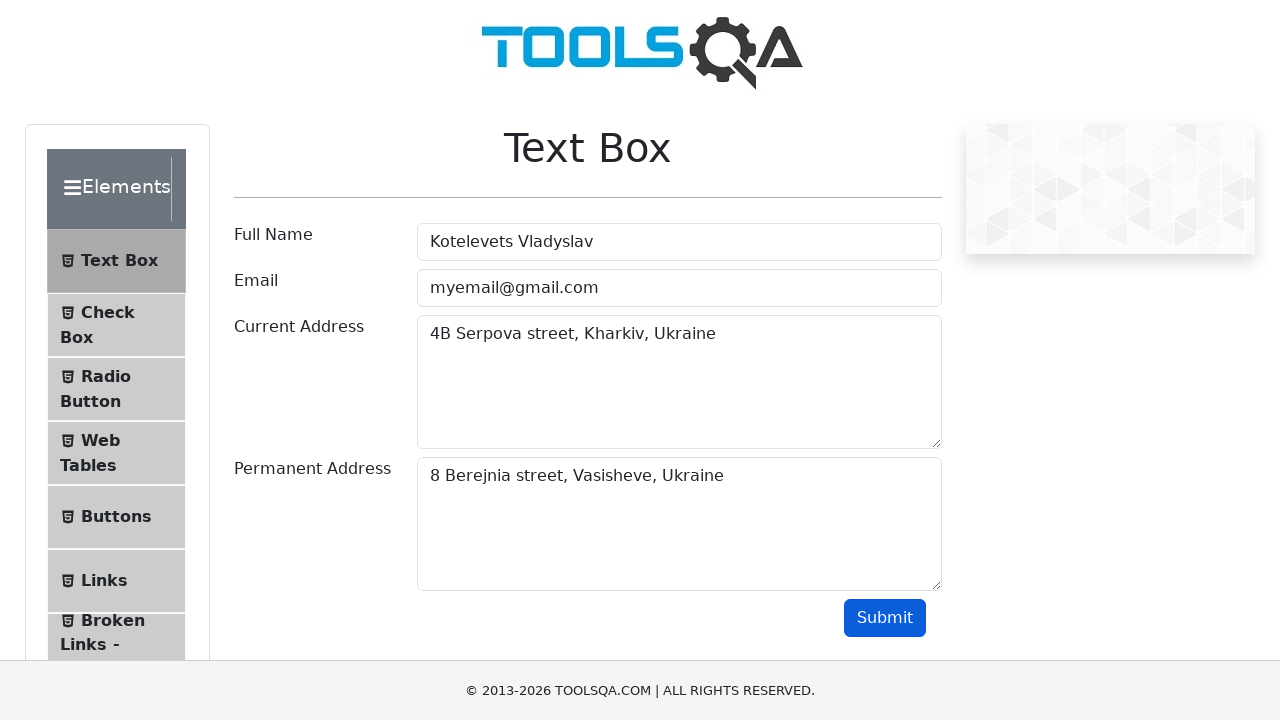

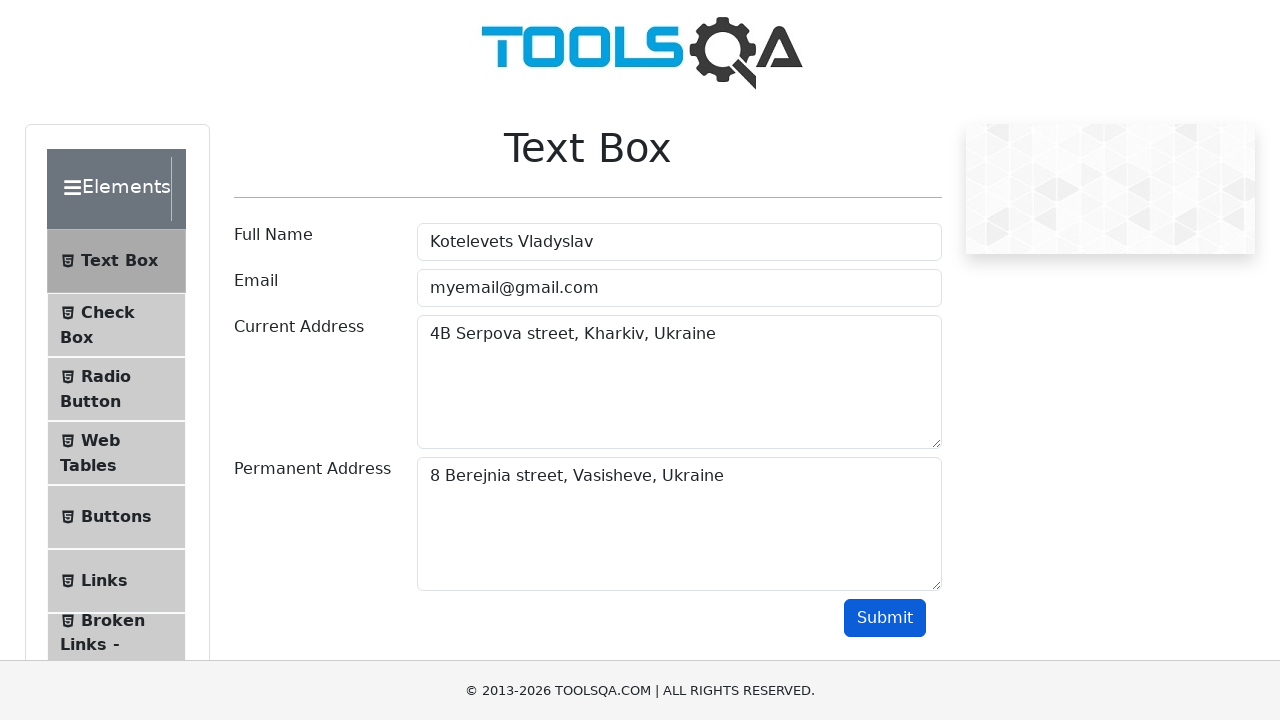